Tests handling a JavaScript confirm dialog by clicking the confirm button and dismissing (canceling) it

Starting URL: https://the-internet.herokuapp.com/javascript_alerts

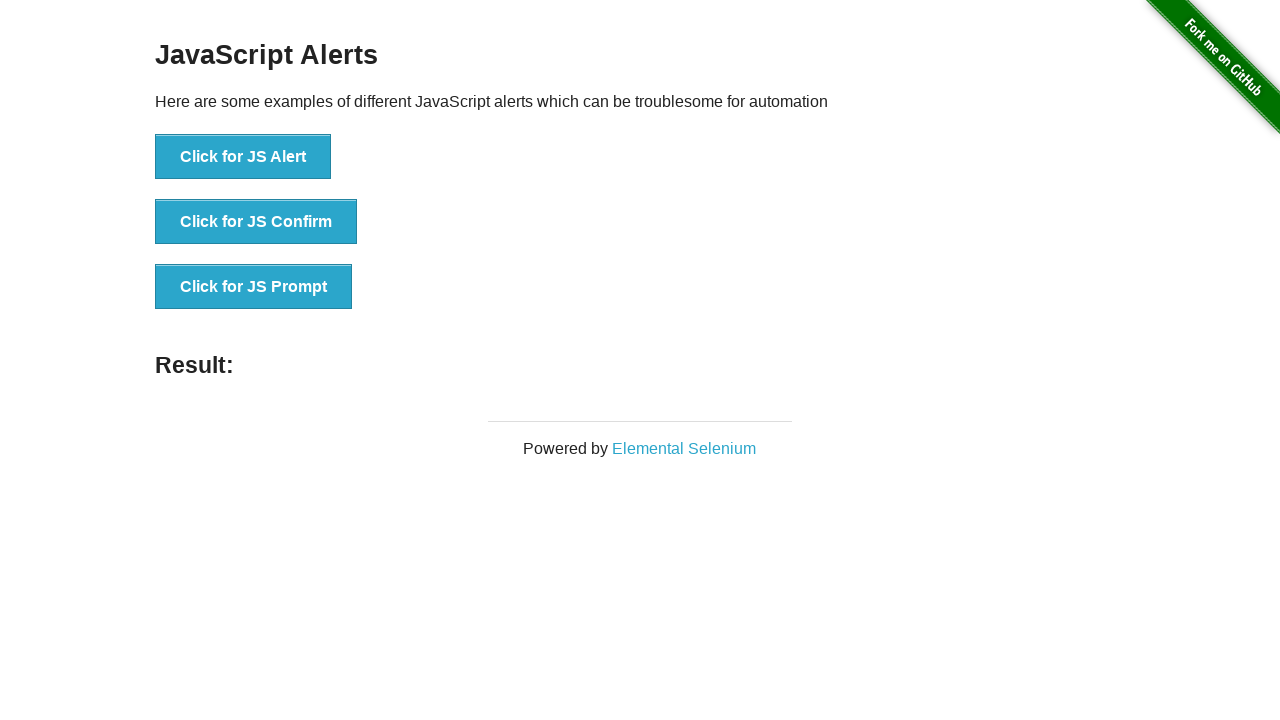

Set up dialog handler to dismiss confirm dialogs
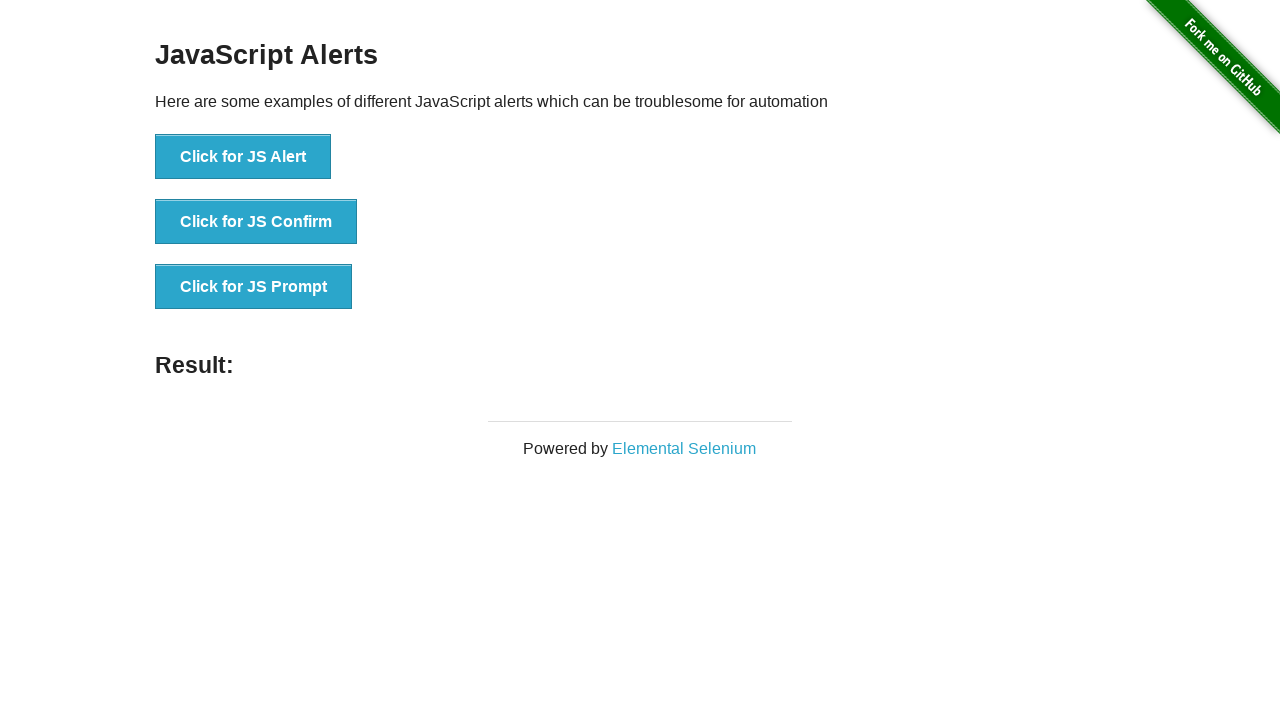

Clicked button to trigger JavaScript confirm dialog at (256, 222) on xpath=//button[normalize-space()='Click for JS Confirm']
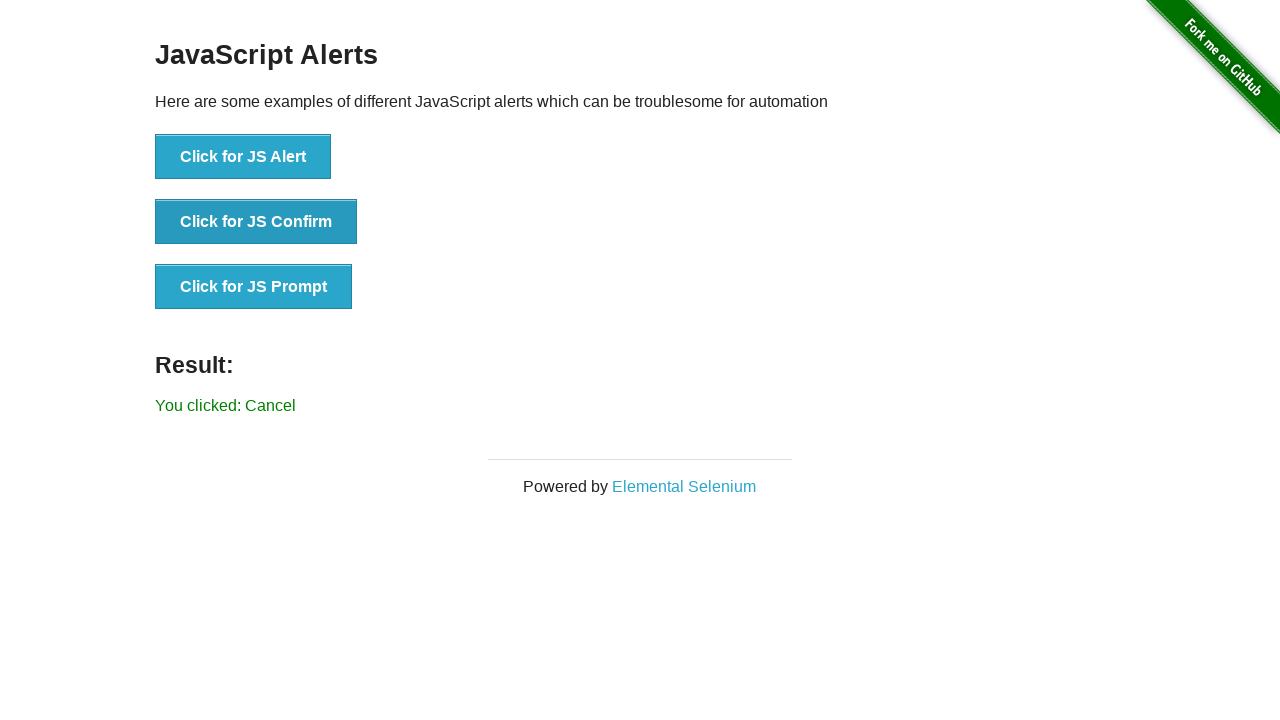

Verified result message shows 'You clicked: Cancel'
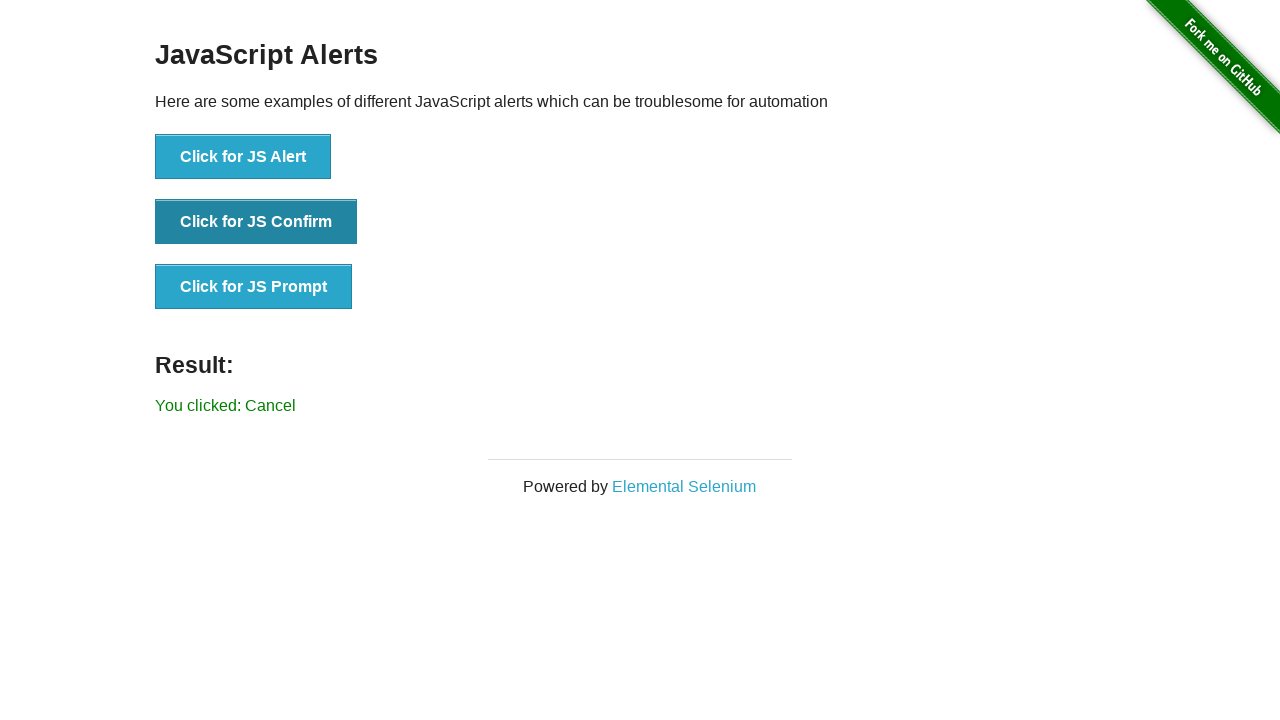

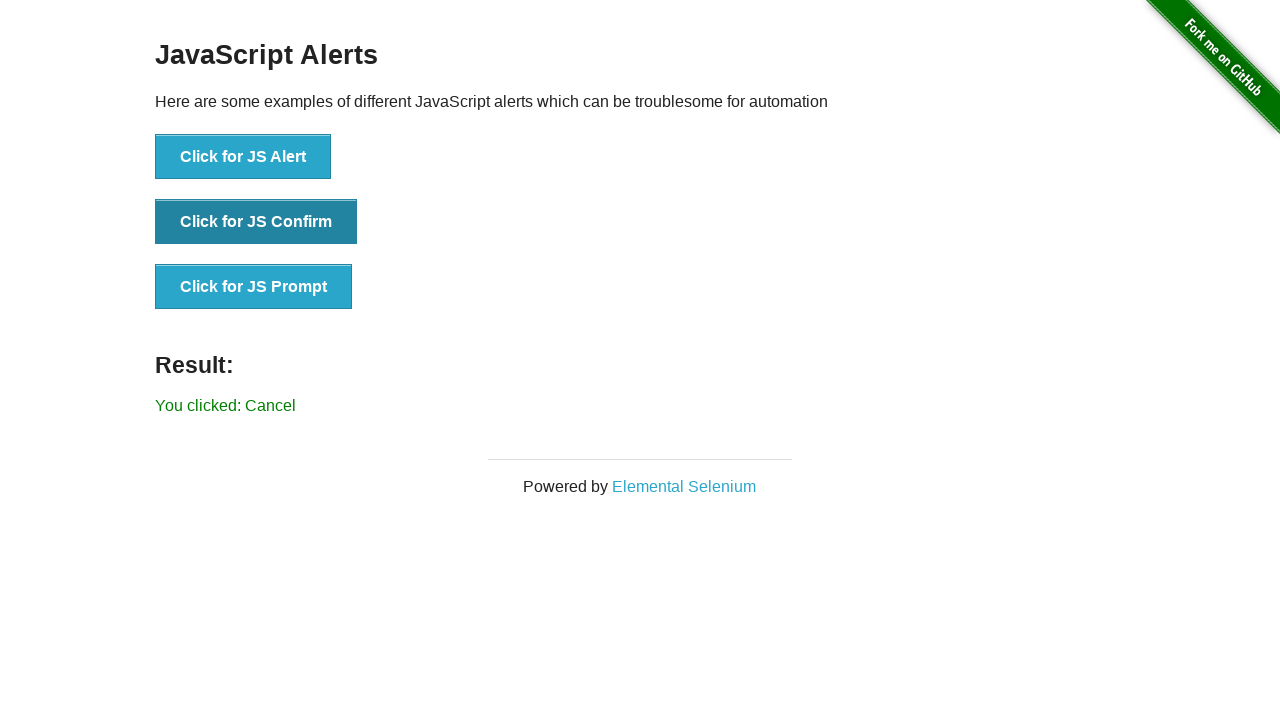